Tests jQuery UI slider interaction by dragging the slider handle to the middle position within an iframe

Starting URL: https://jqueryui.com/slider/

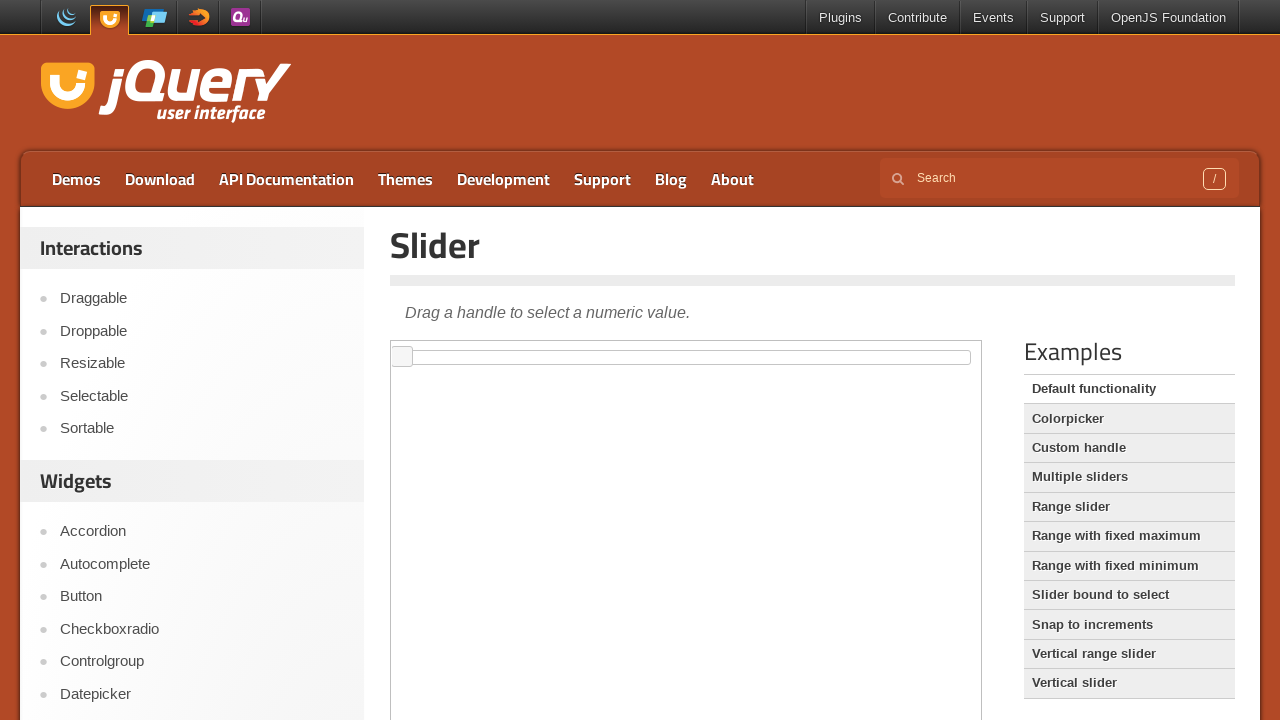

Located the demo iframe containing jQuery UI slider
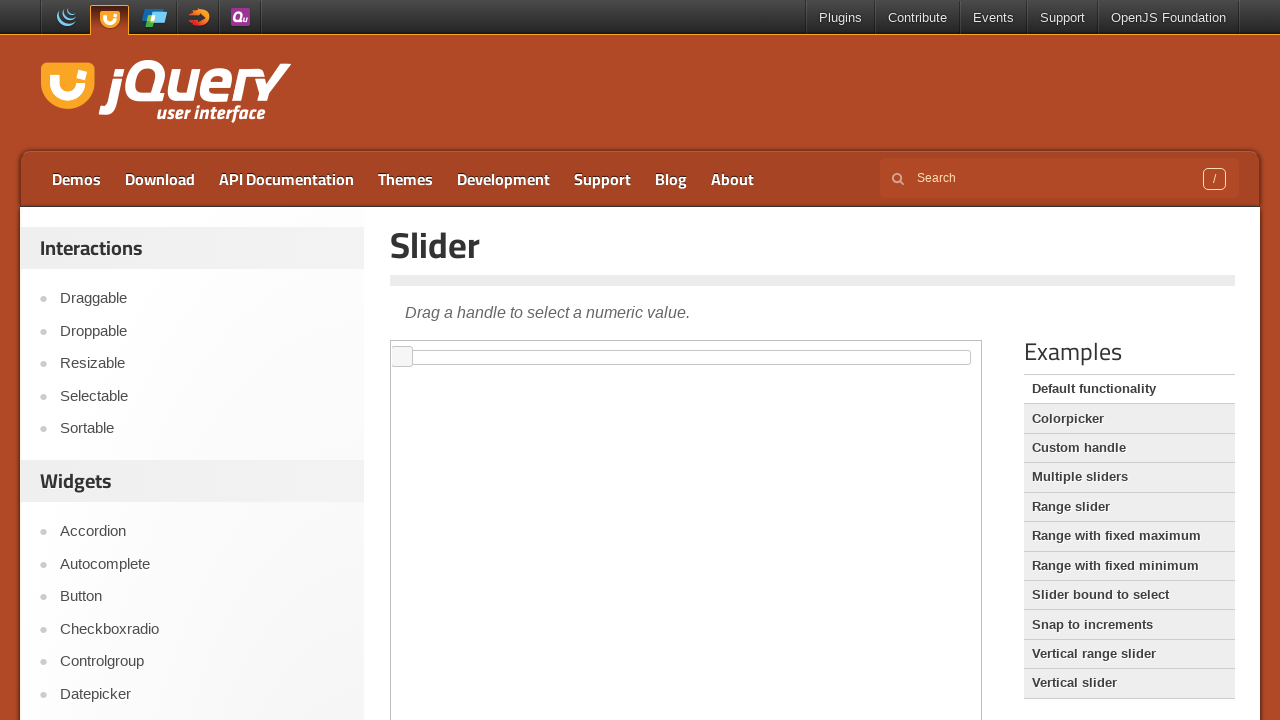

Located the slider container element
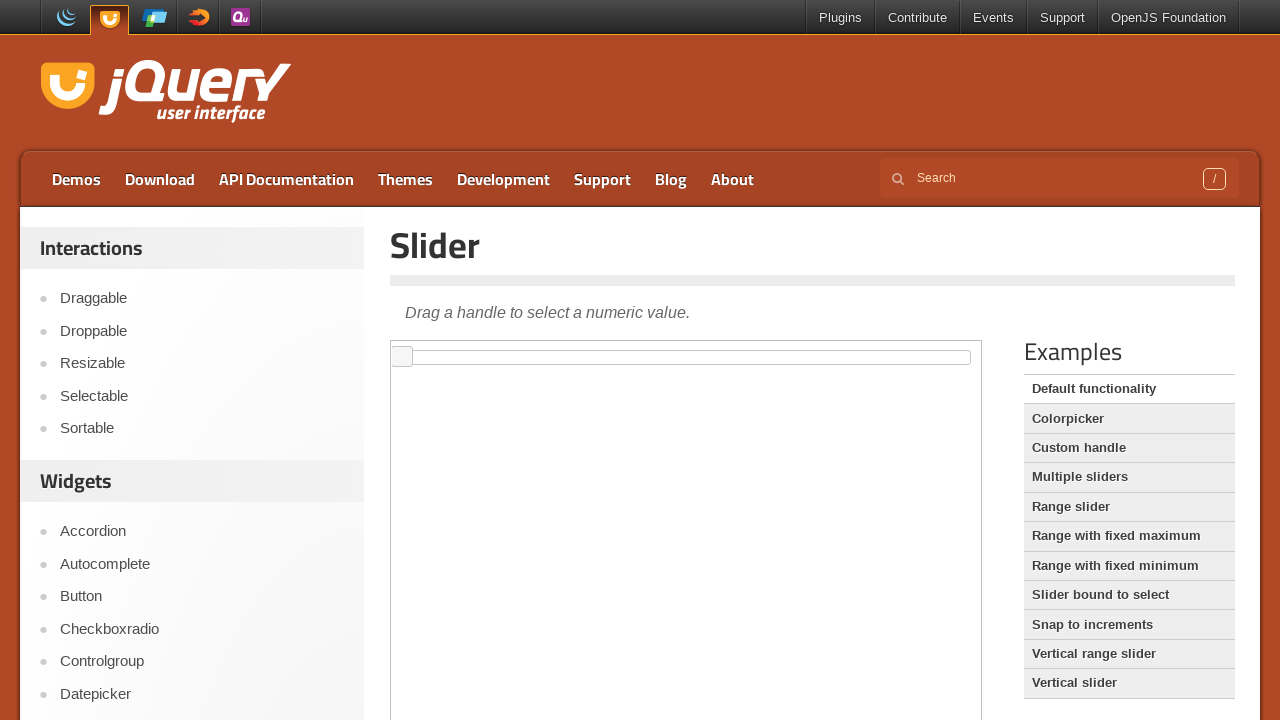

Retrieved slider container bounding box dimensions
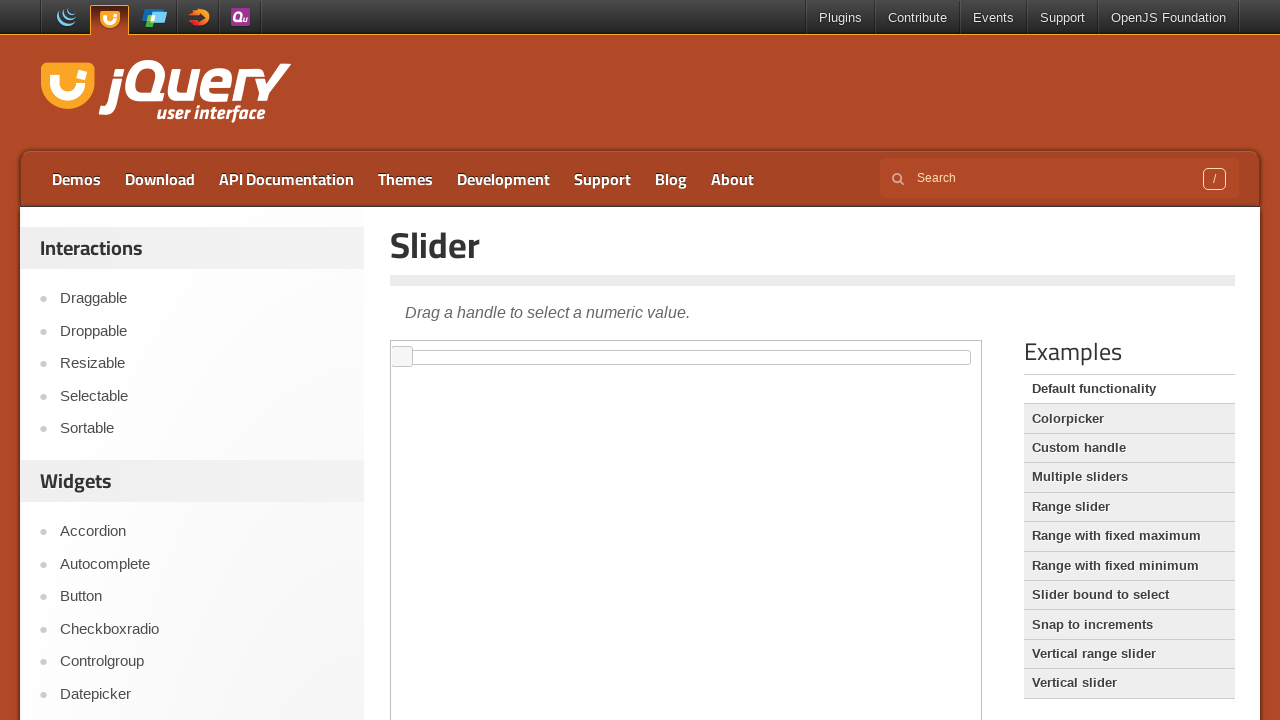

Calculated middle position offset for slider
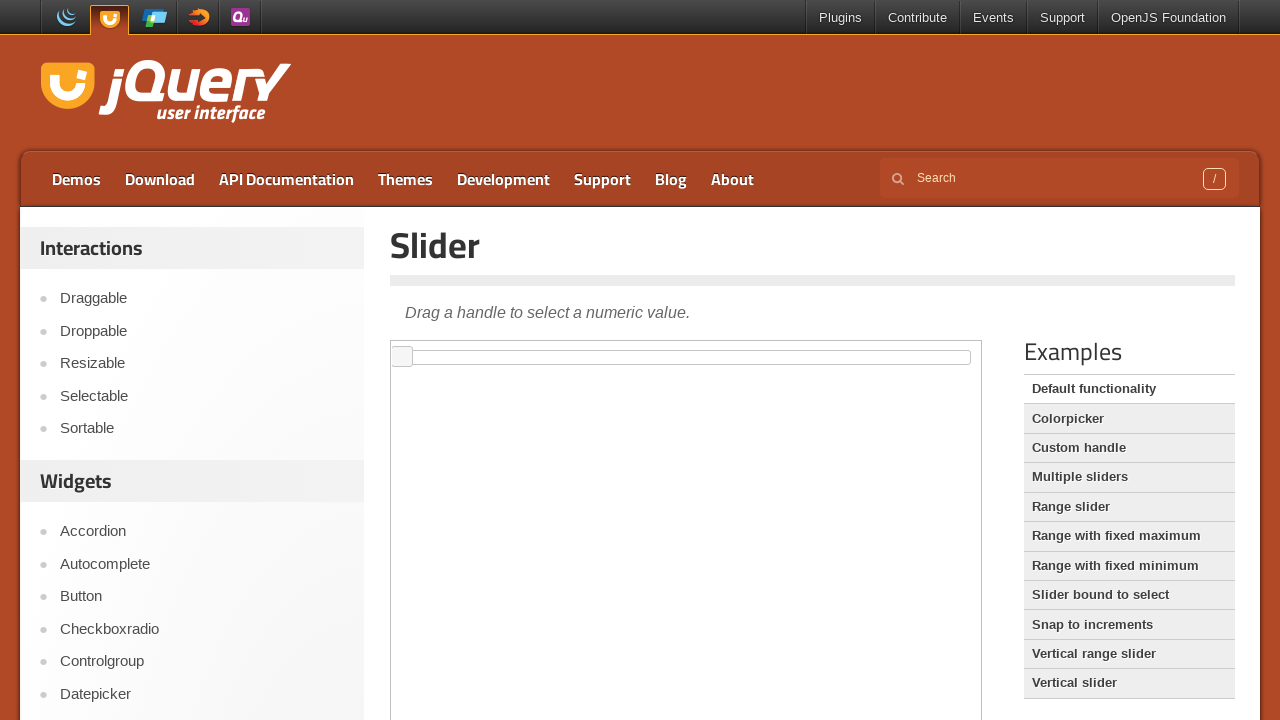

Located the slider handle element
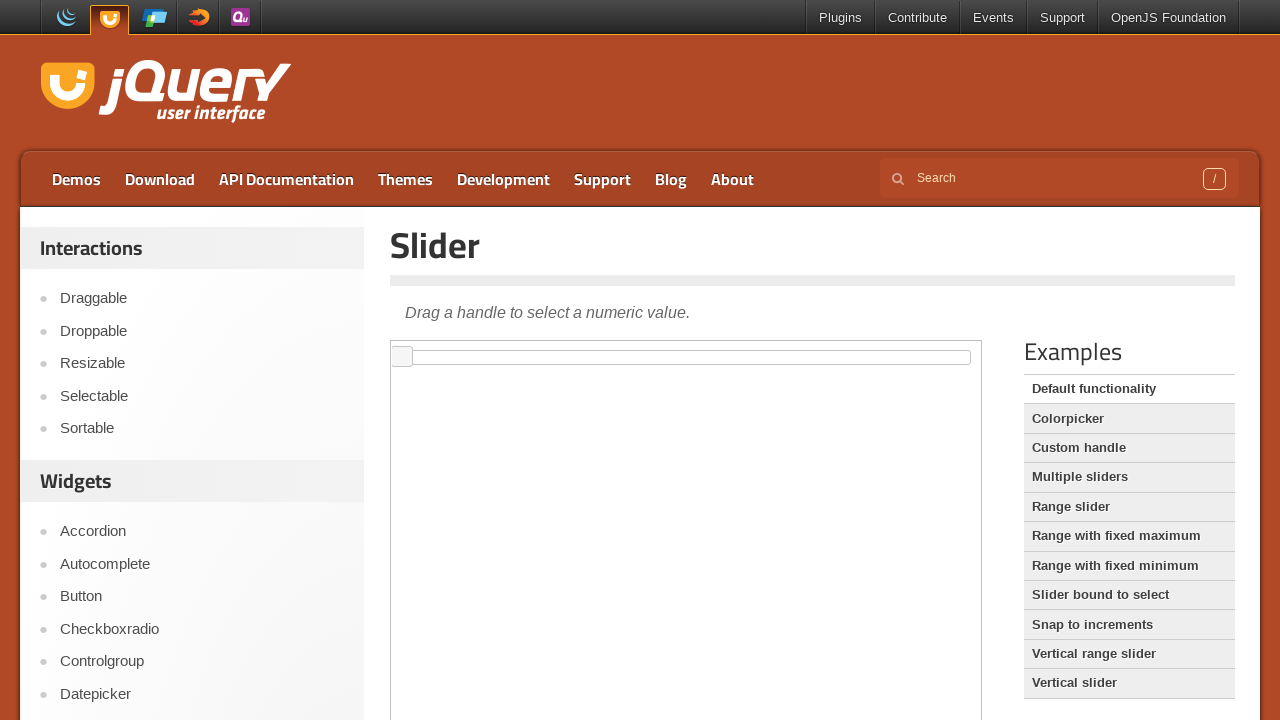

Retrieved slider handle bounding box dimensions
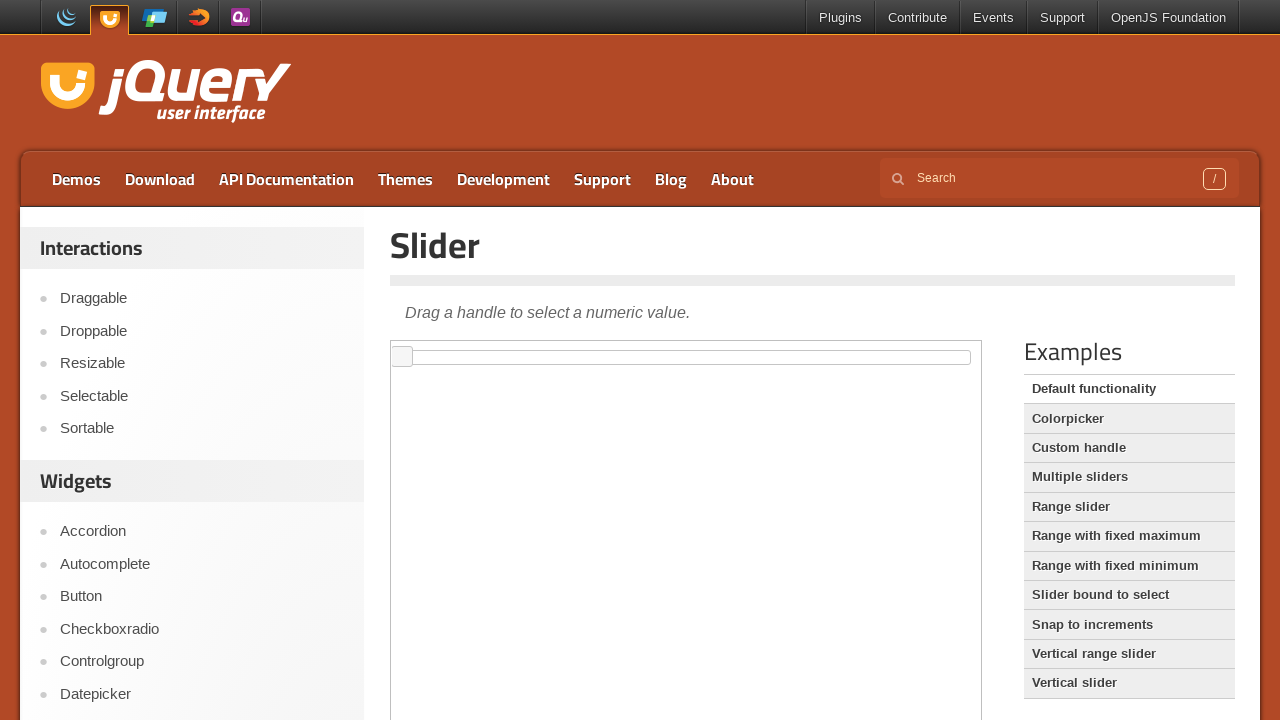

Moved mouse to slider handle position at (402, 357)
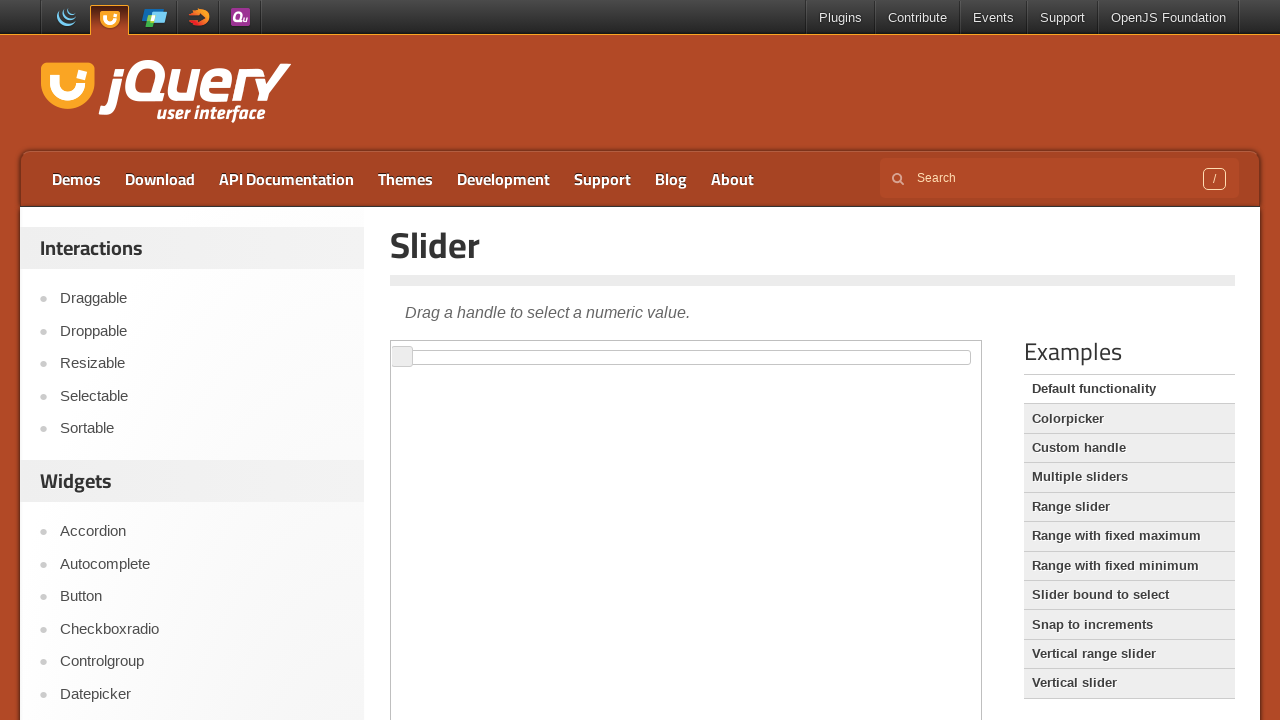

Pressed down mouse button on slider handle at (402, 357)
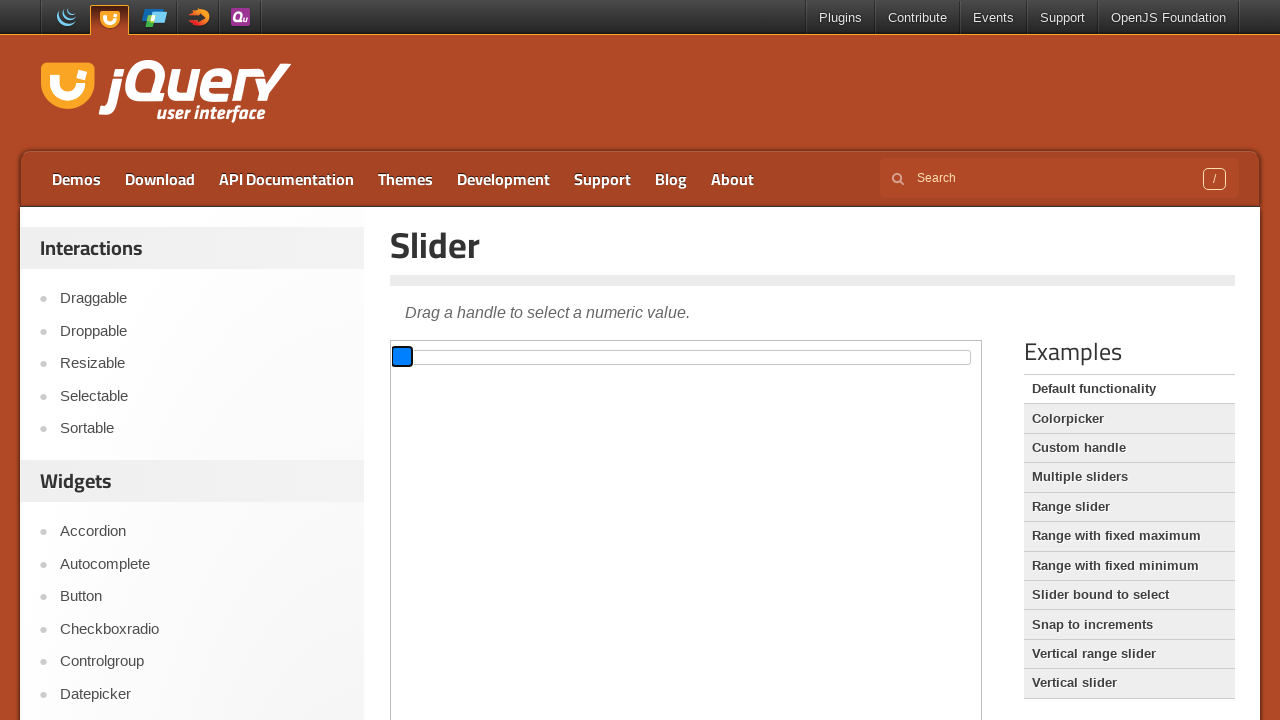

Dragged slider handle to the middle position at (677, 357)
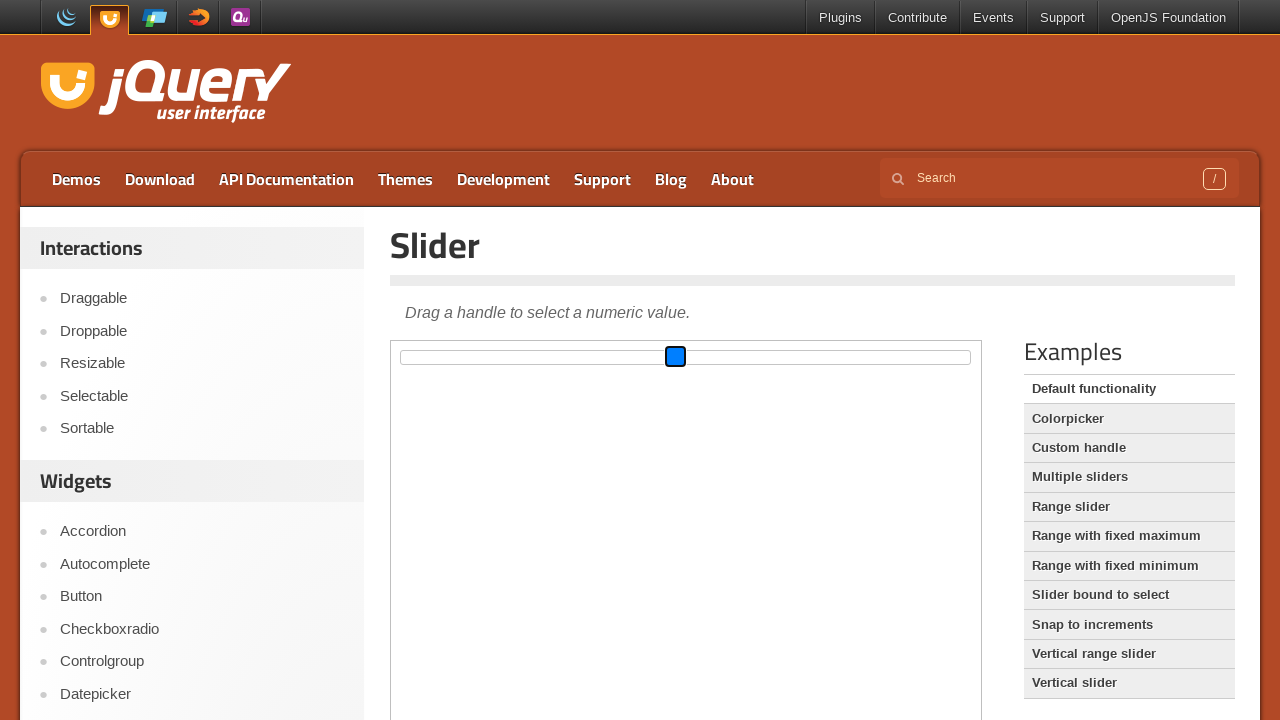

Released mouse button, slider handle positioned at middle at (677, 357)
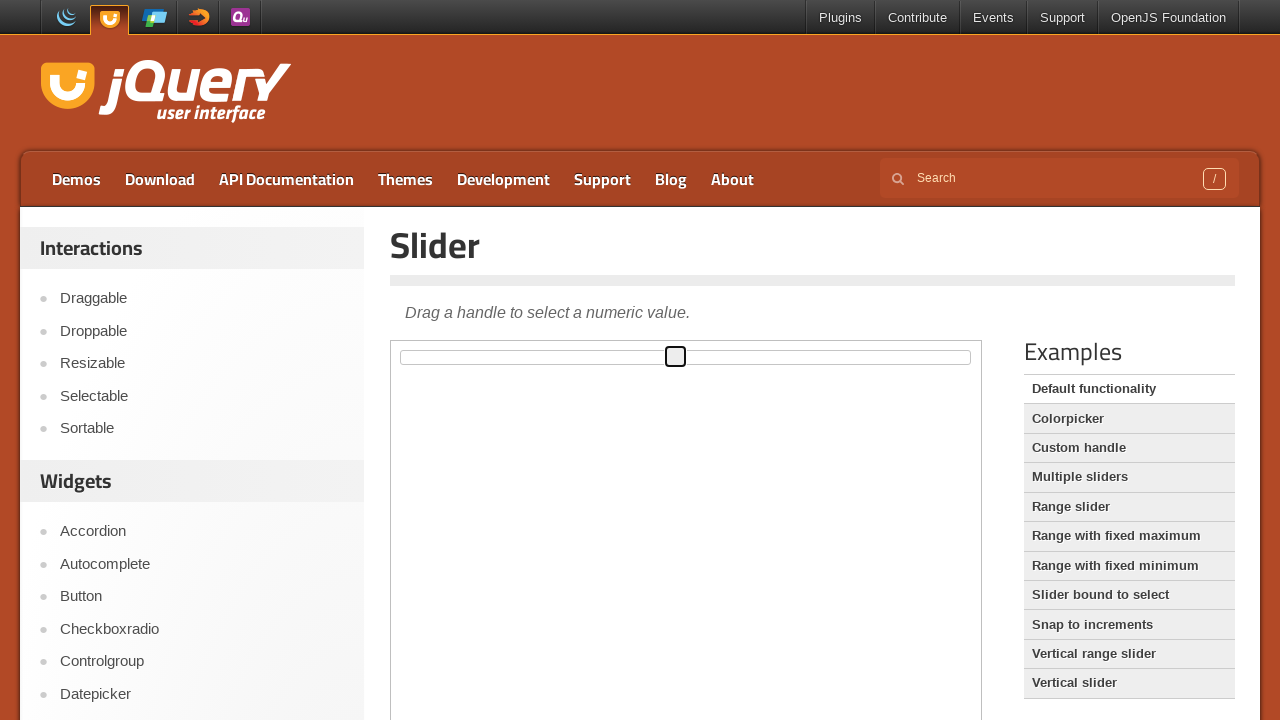

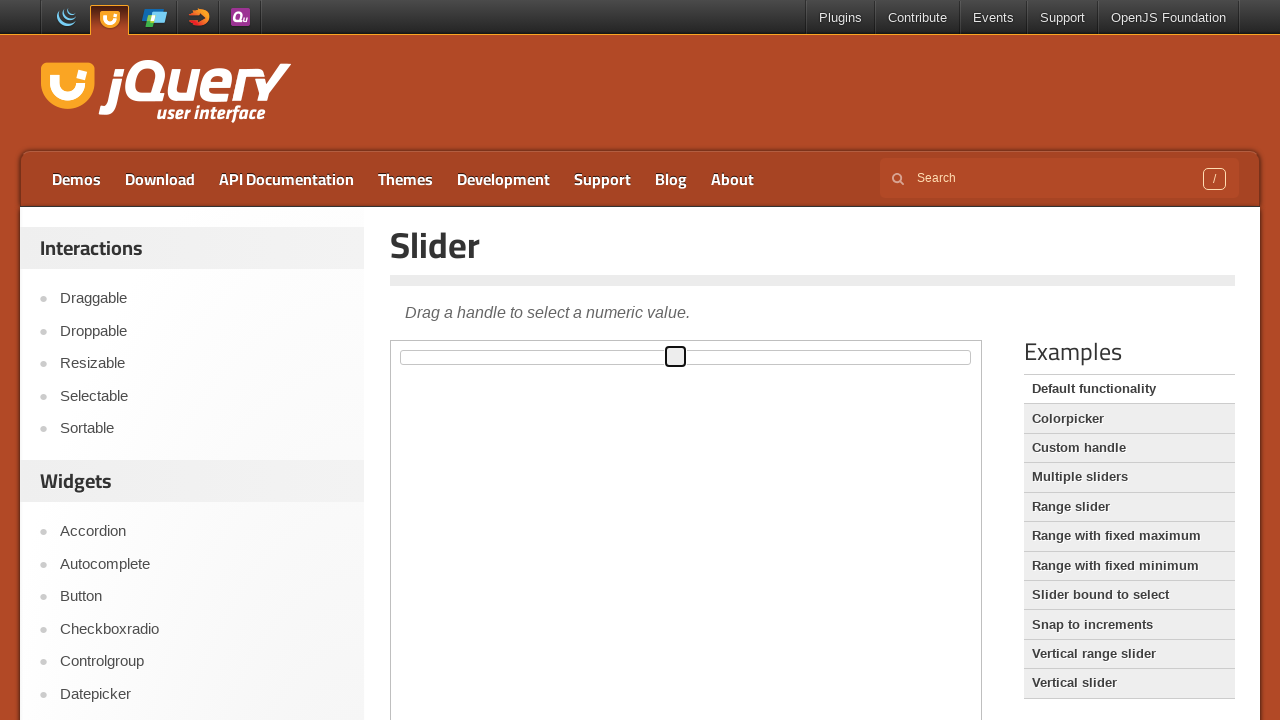